Tests password generator with special characters input to verify handling of symbols and escape sequences

Starting URL: http://angel.net/~nic/passwd.current.html

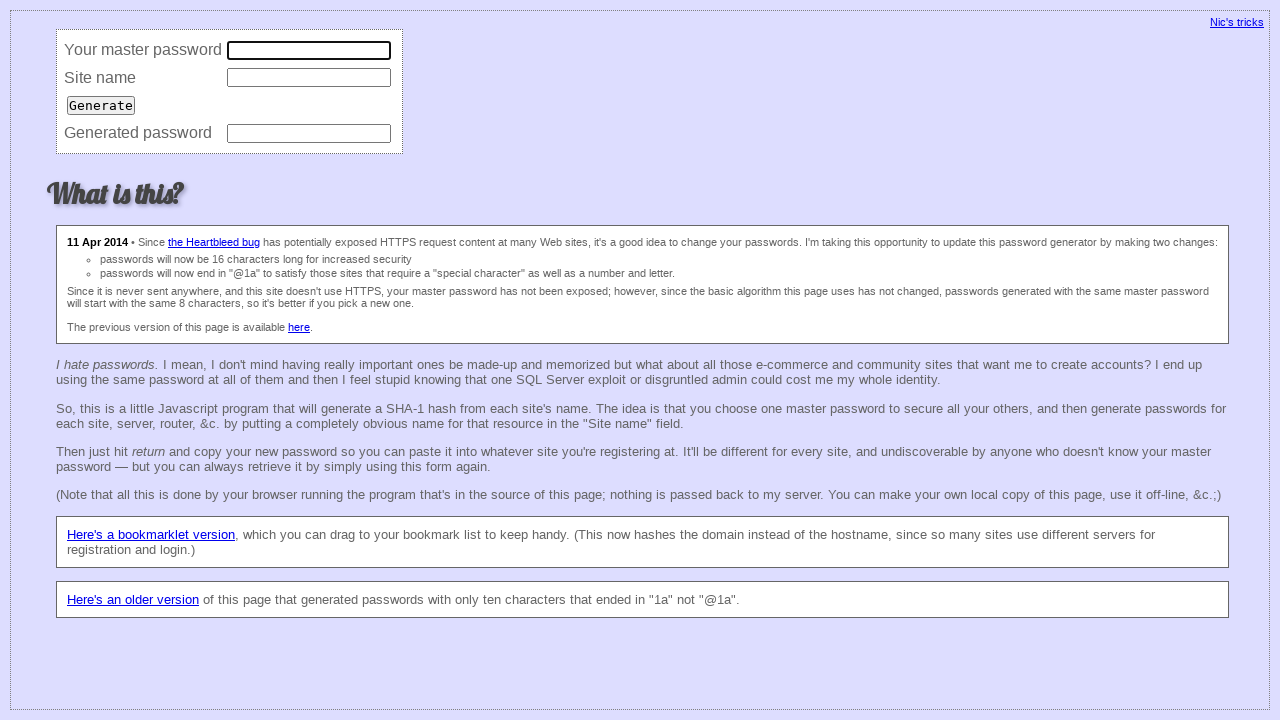

Filled master field with special characters and escape sequences on input[name='master']
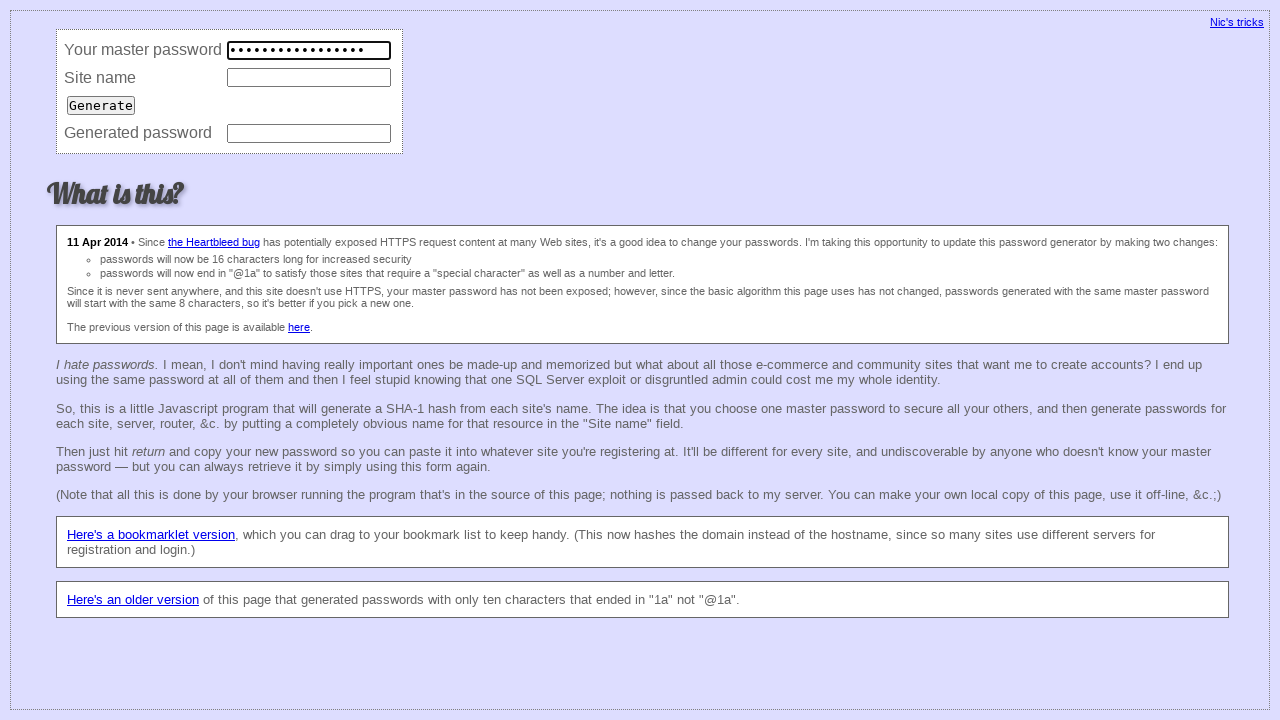

Filled site field with special characters and escape sequences on input[name='site']
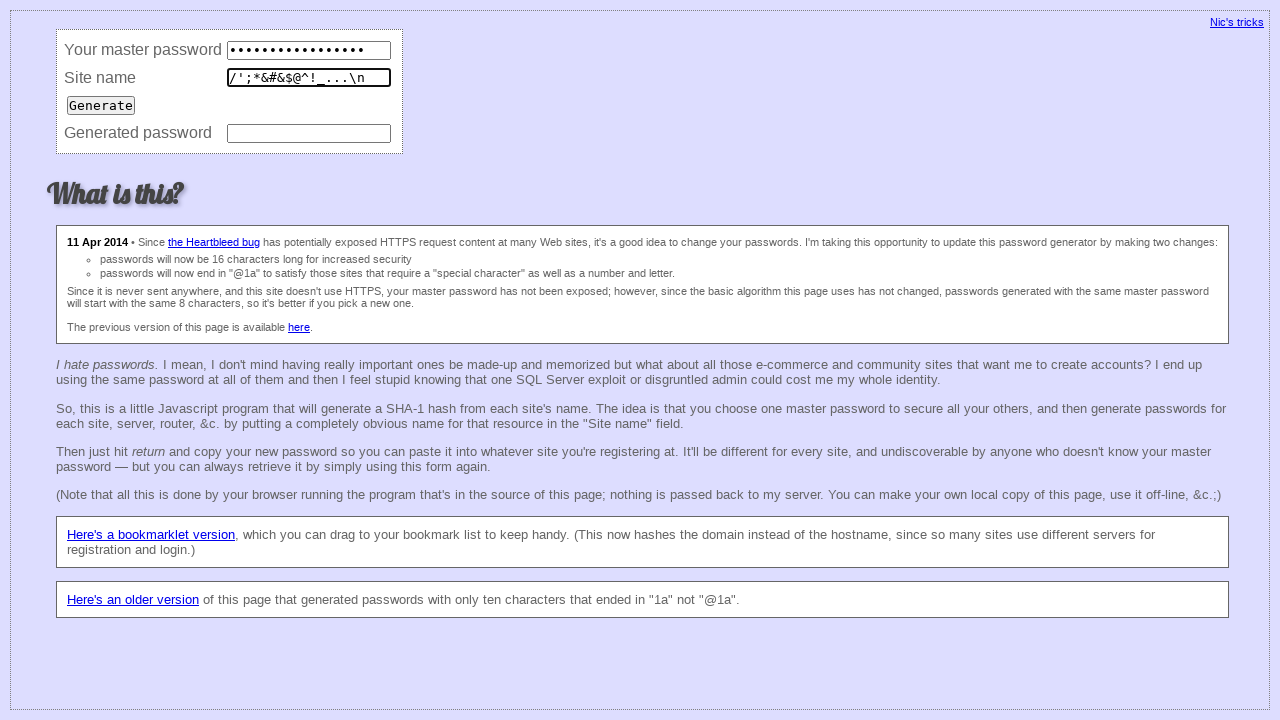

Pressed Enter to submit password generator form on input[name='site']
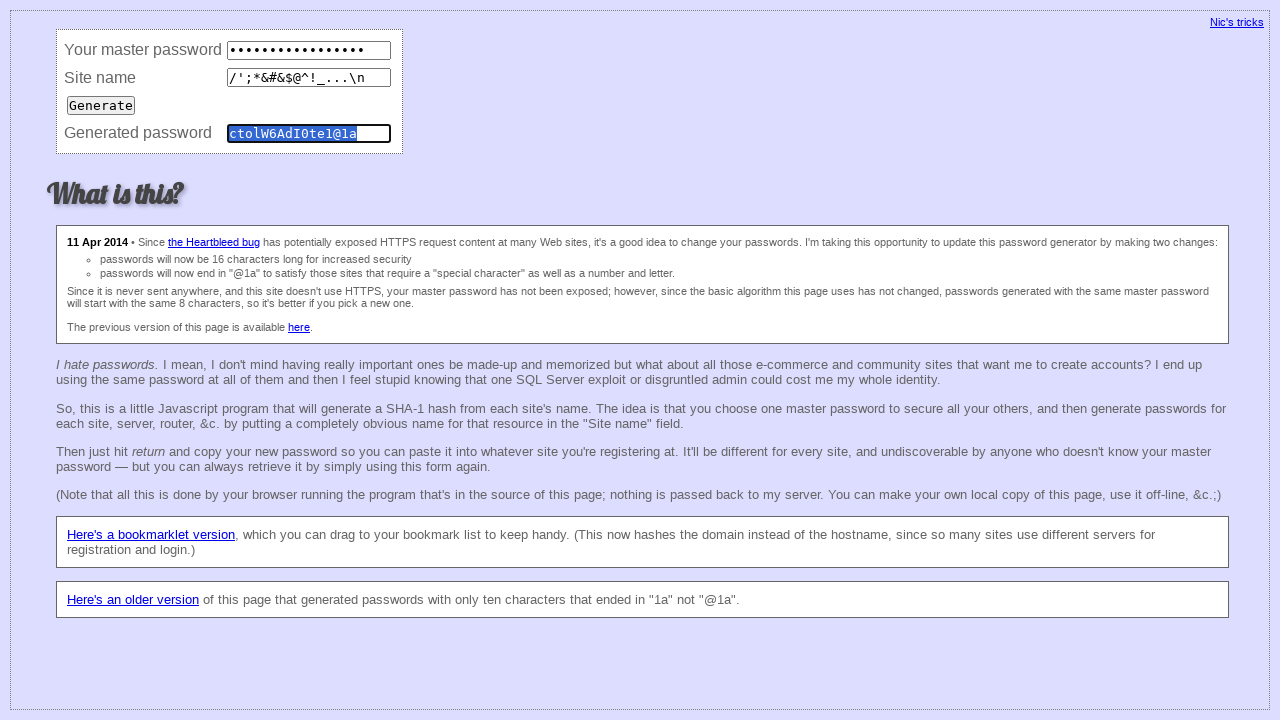

Verified that password was generated successfully
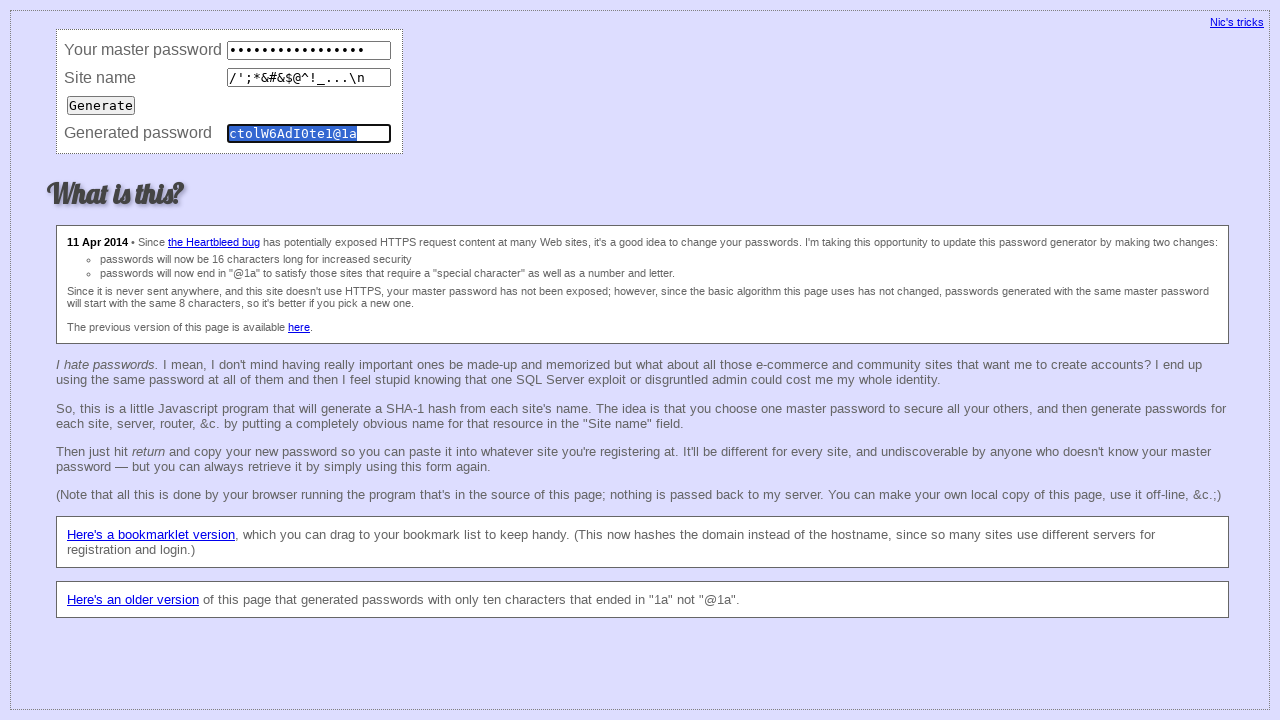

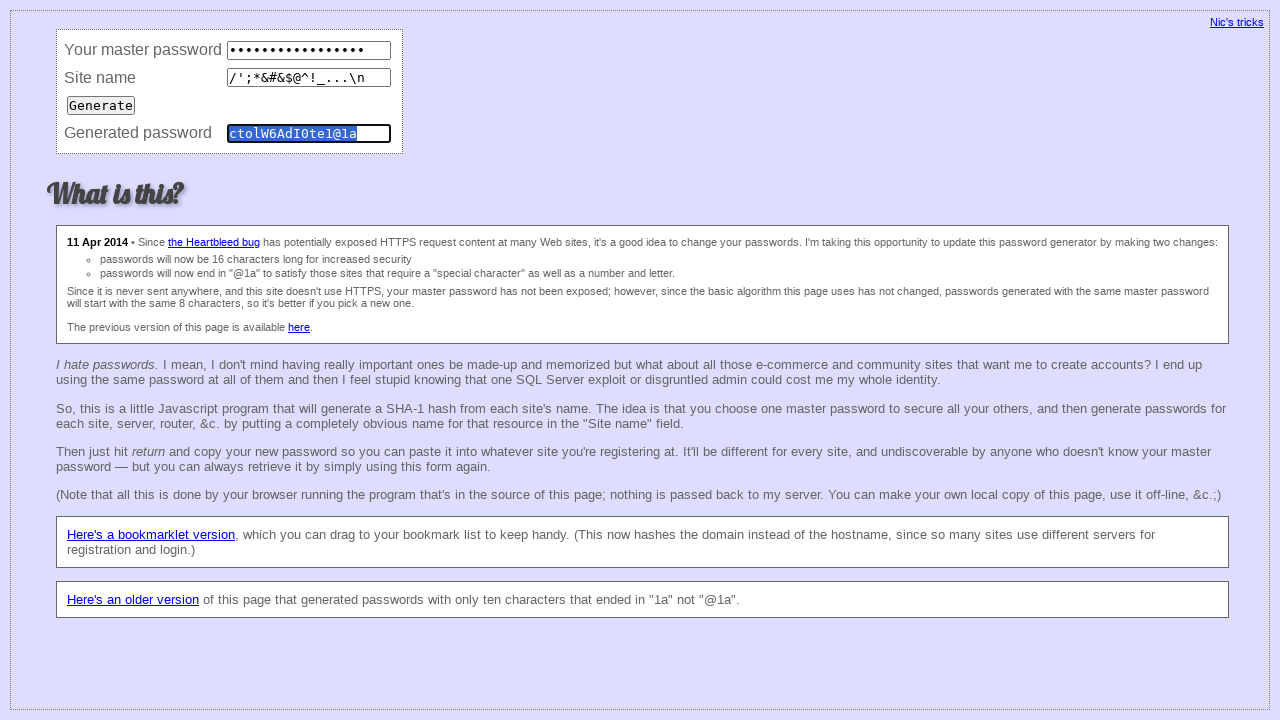